Tests child browser popup/new tab handling by clicking a button that opens a new tab, switching to the new tab, and clicking a Training link on the new page.

Starting URL: https://skpatro.github.io/demo/links/

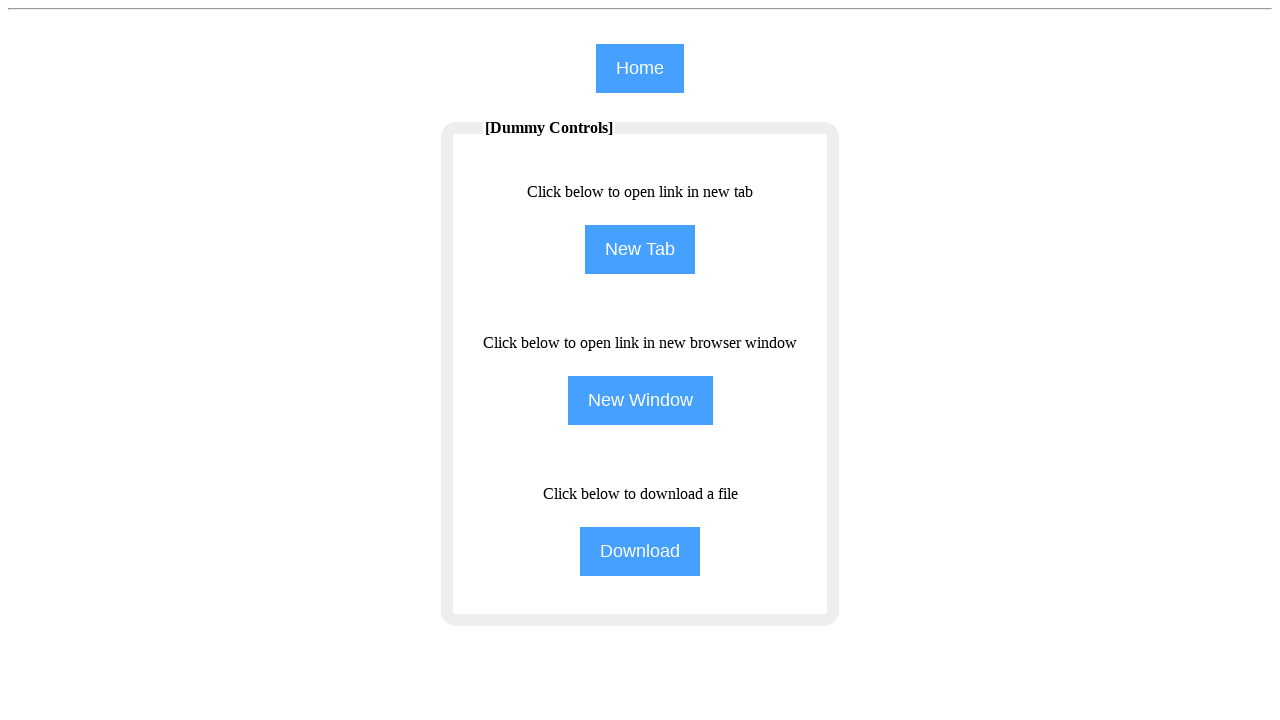

Clicked NewTab button to open a new tab at (640, 250) on input[name='NewTab']
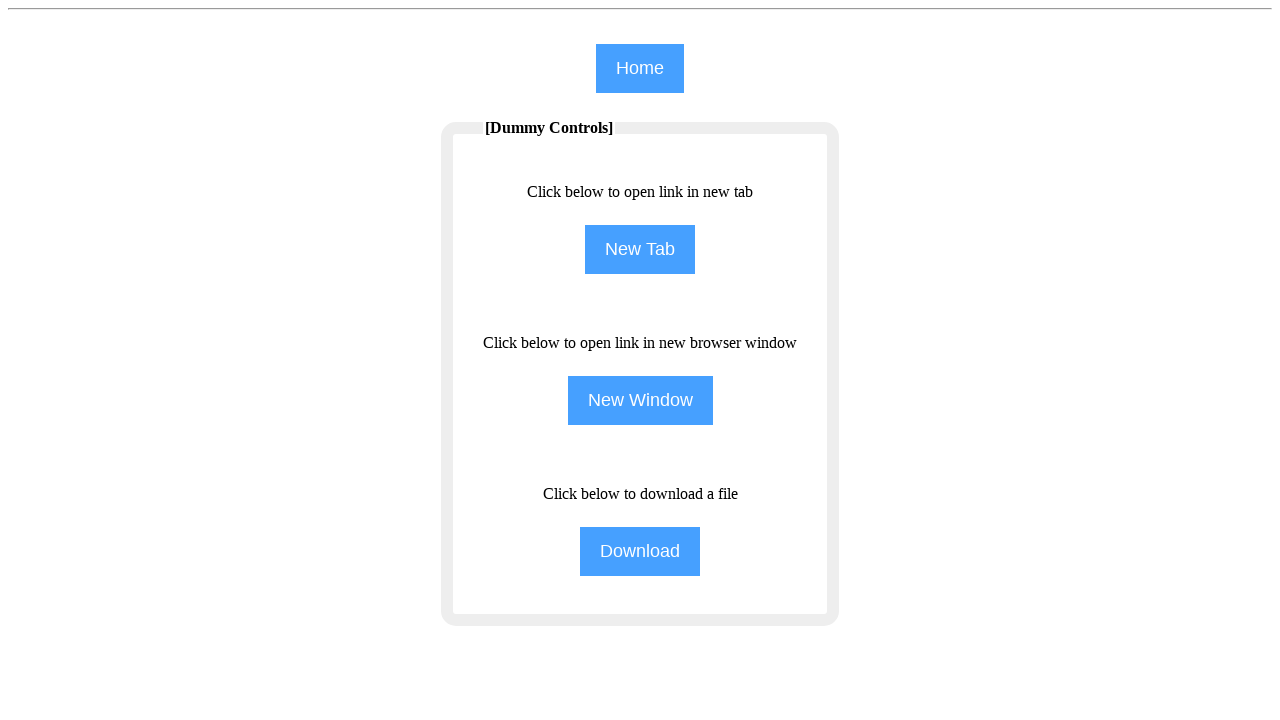

Intercepted new page/tab opening at (640, 250) on input[name='NewTab']
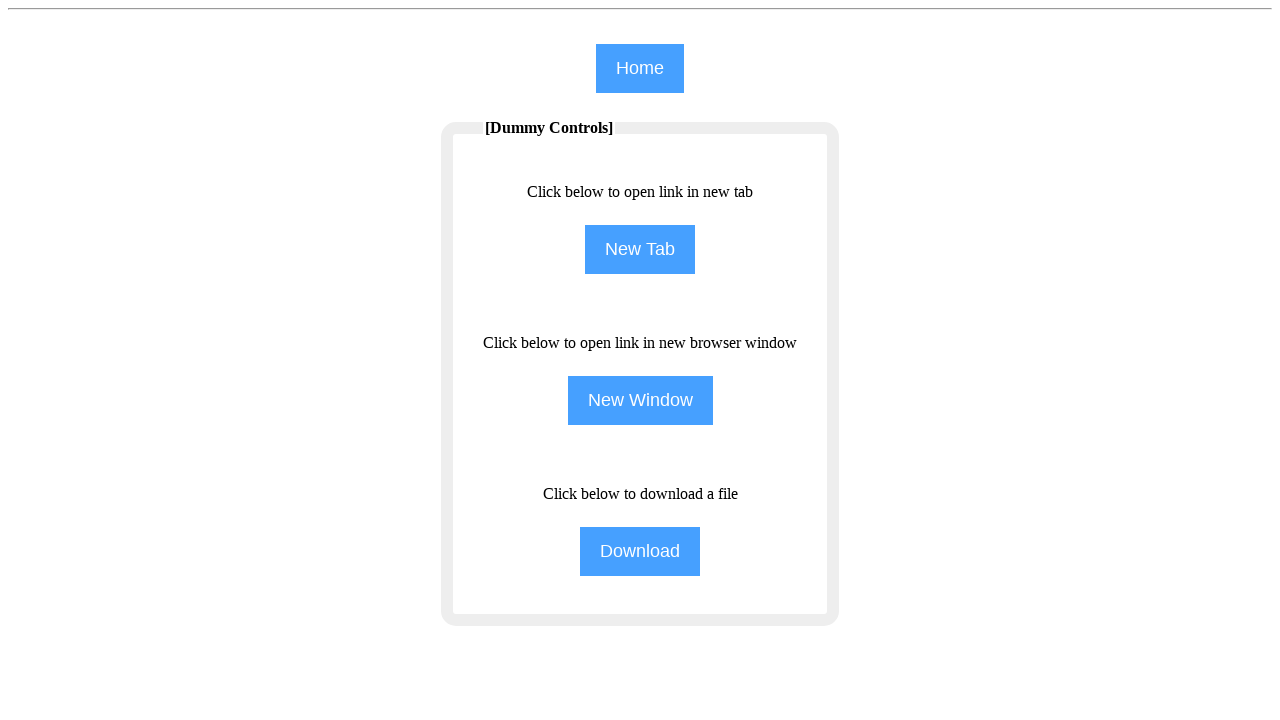

Captured new page object from popup
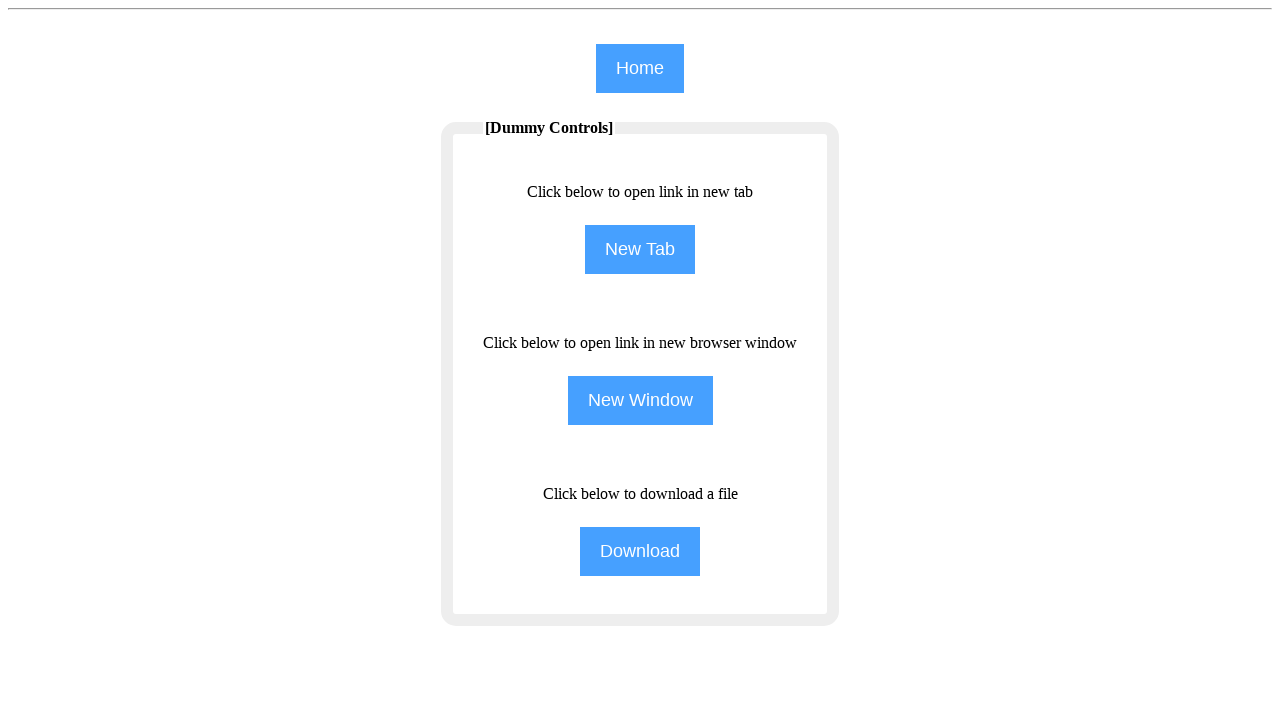

New page loaded completely
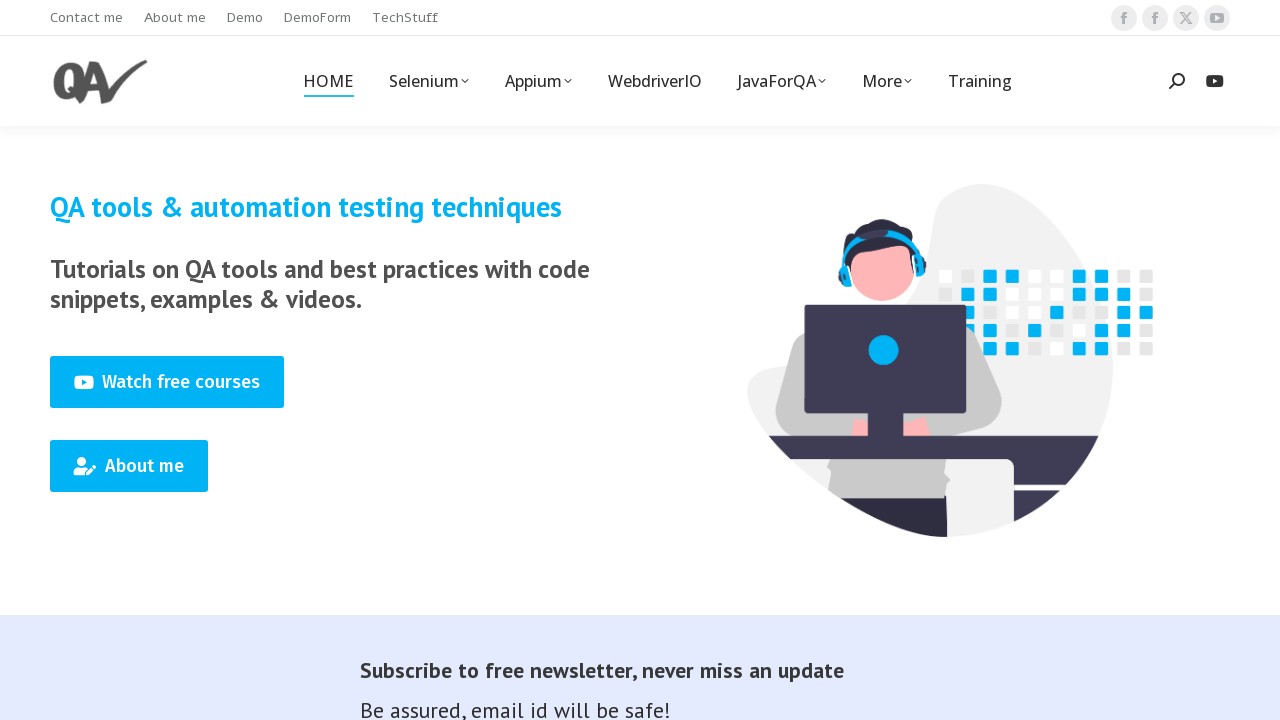

Clicked Training link on new page at (980, 81) on (//span[text()='Training'])[1]
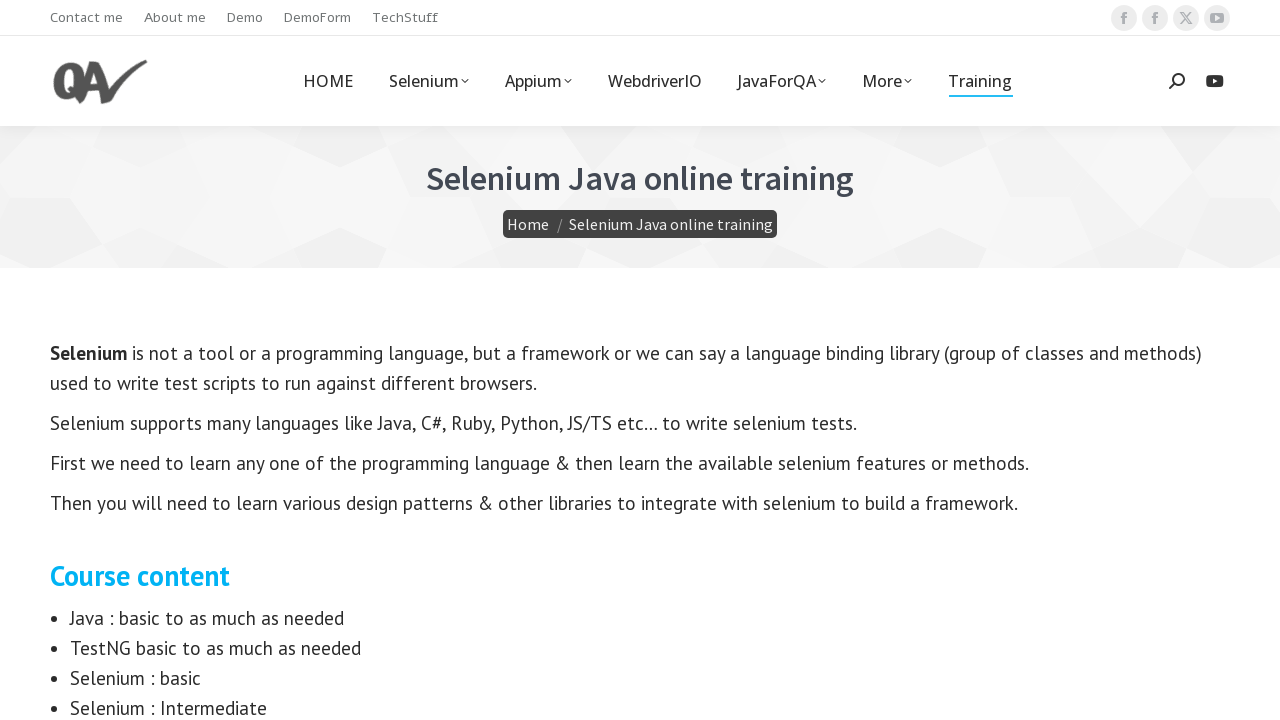

Waited for navigation to complete
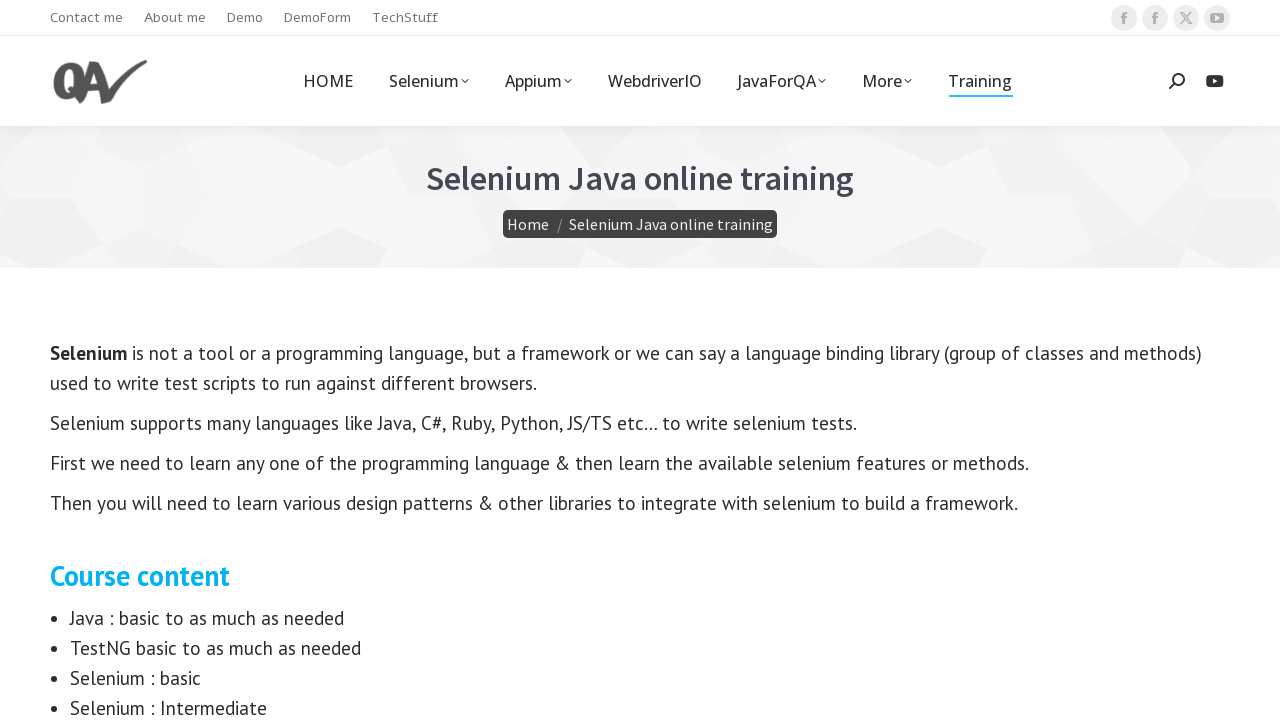

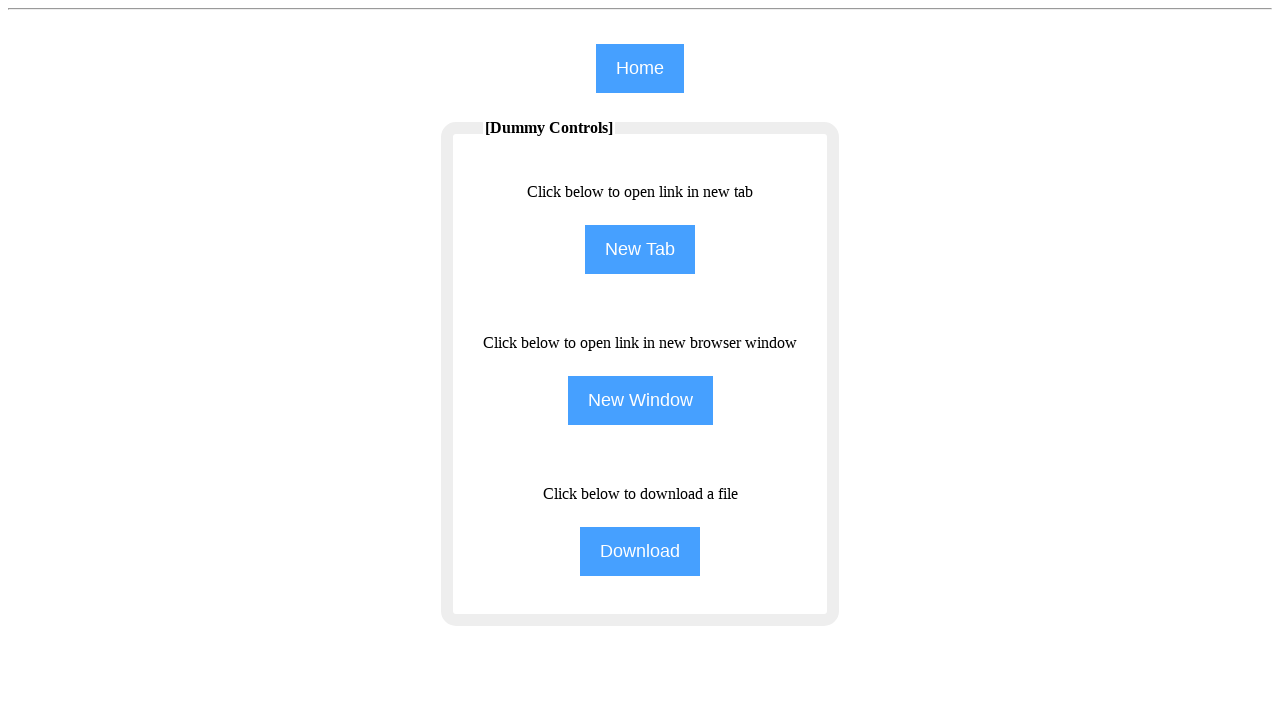